Tests dynamic loading page by waiting for Start button to appear and clicking it using fluent wait pattern

Starting URL: https://automationfc.github.io/dynamic-loading/

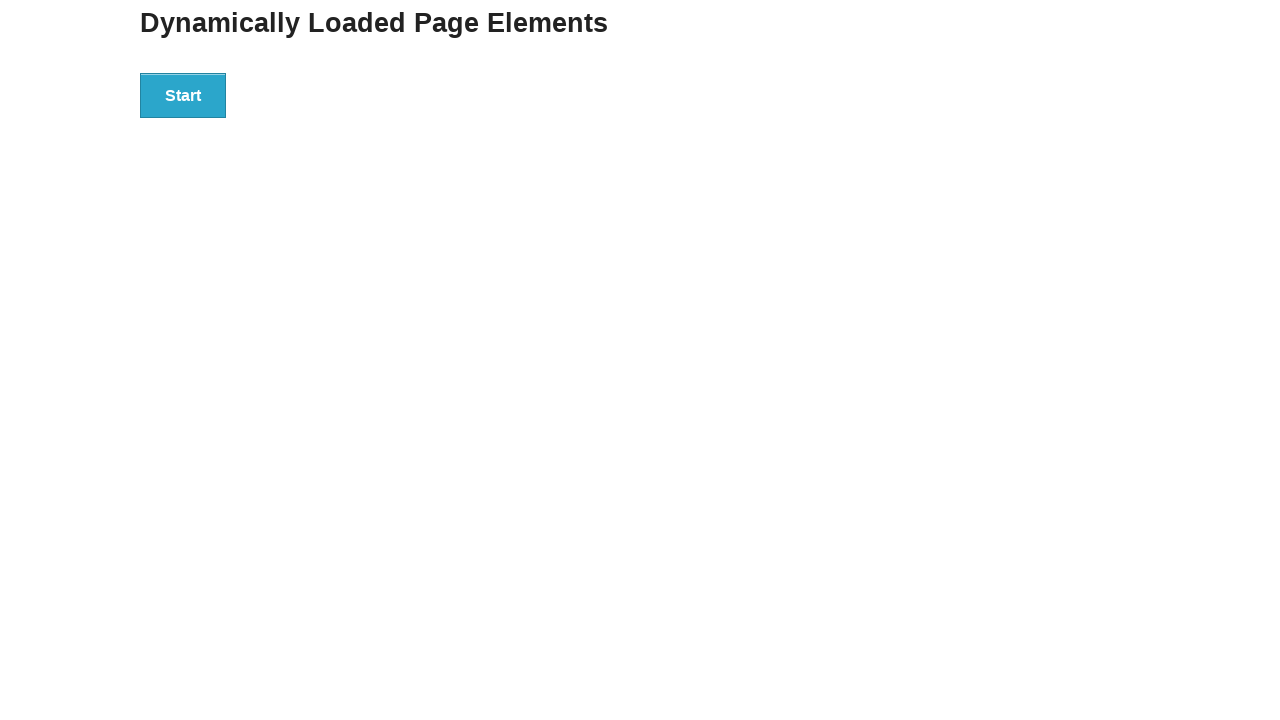

Waited for Start button to appear on dynamic loading page
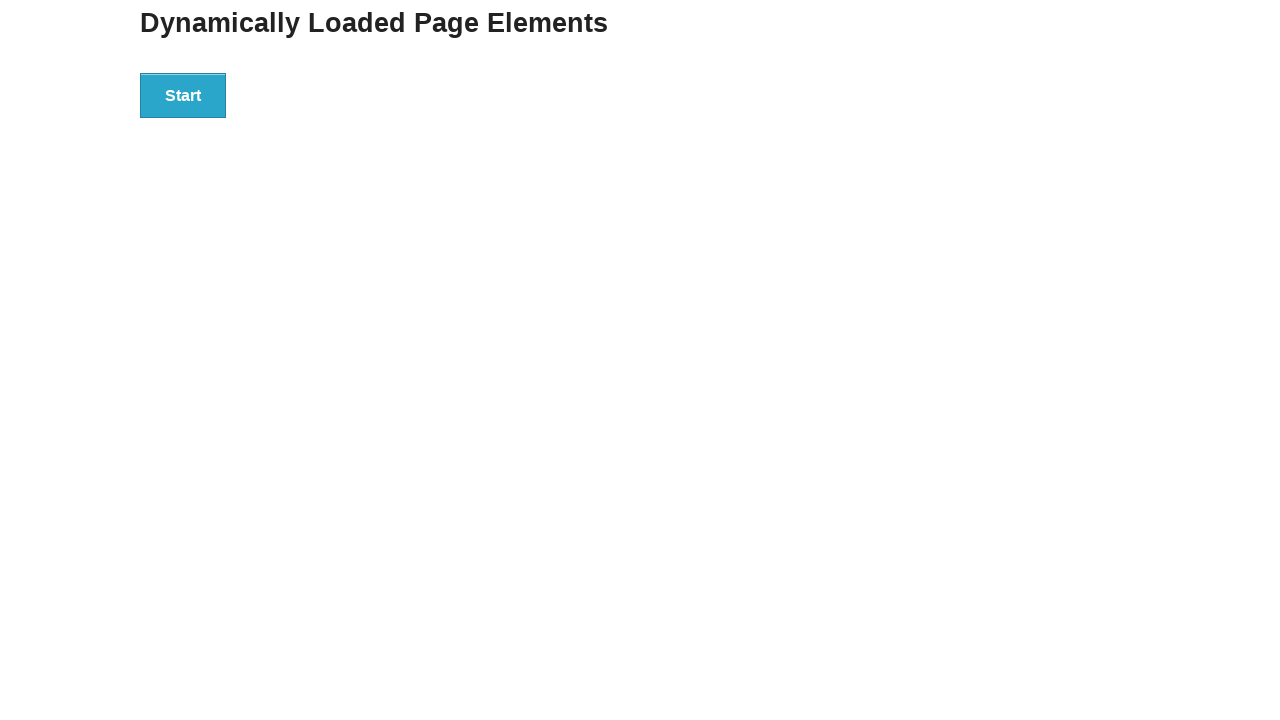

Located the Start button element
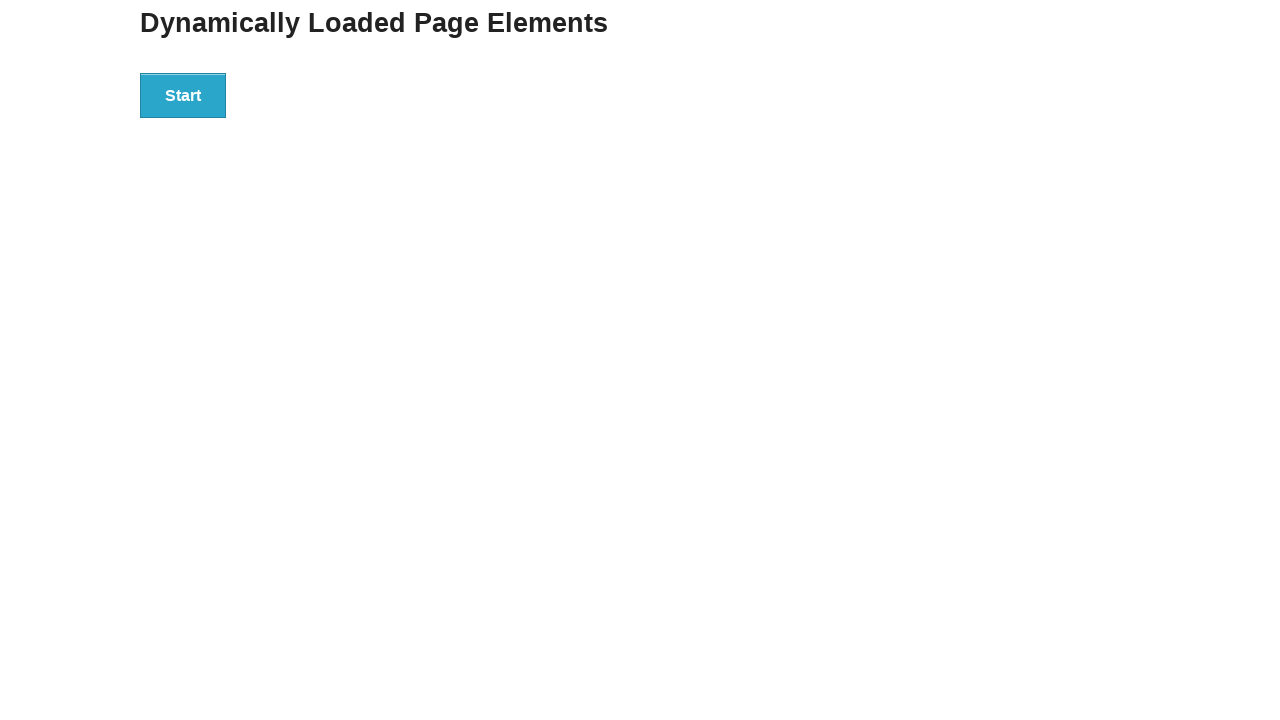

Clicked the Start button to trigger dynamic loading at (183, 95) on div#start>button
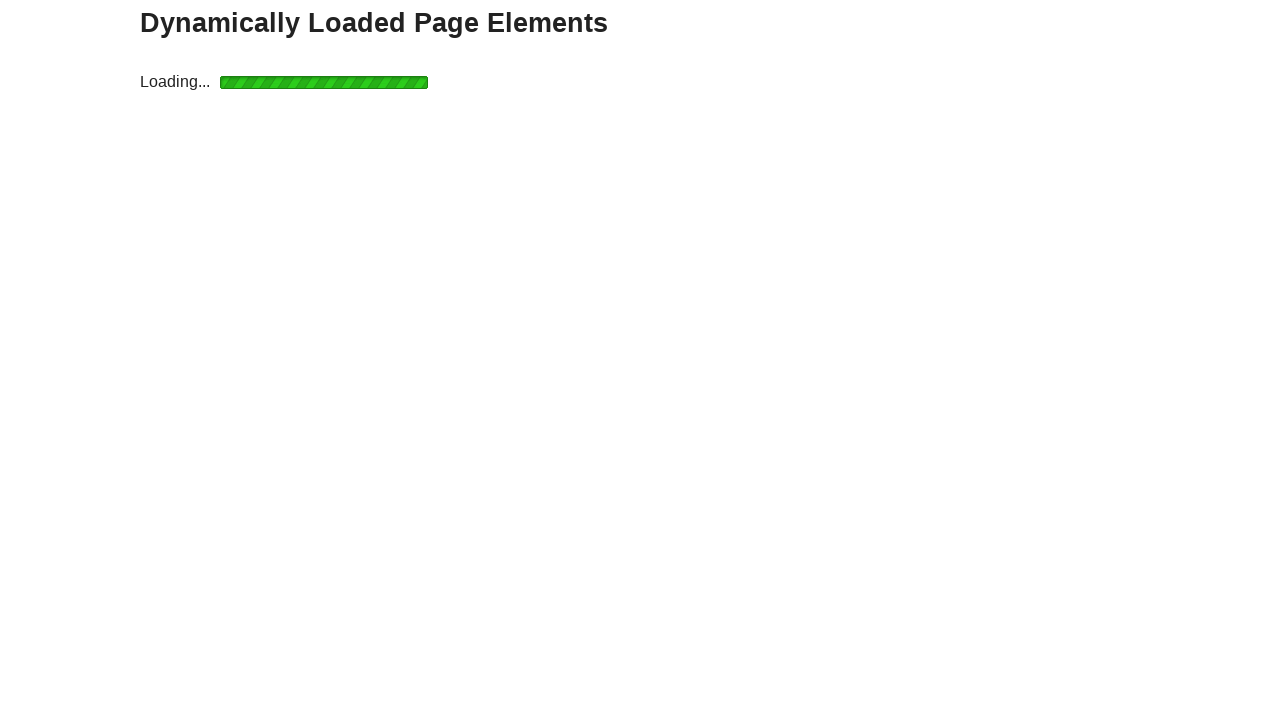

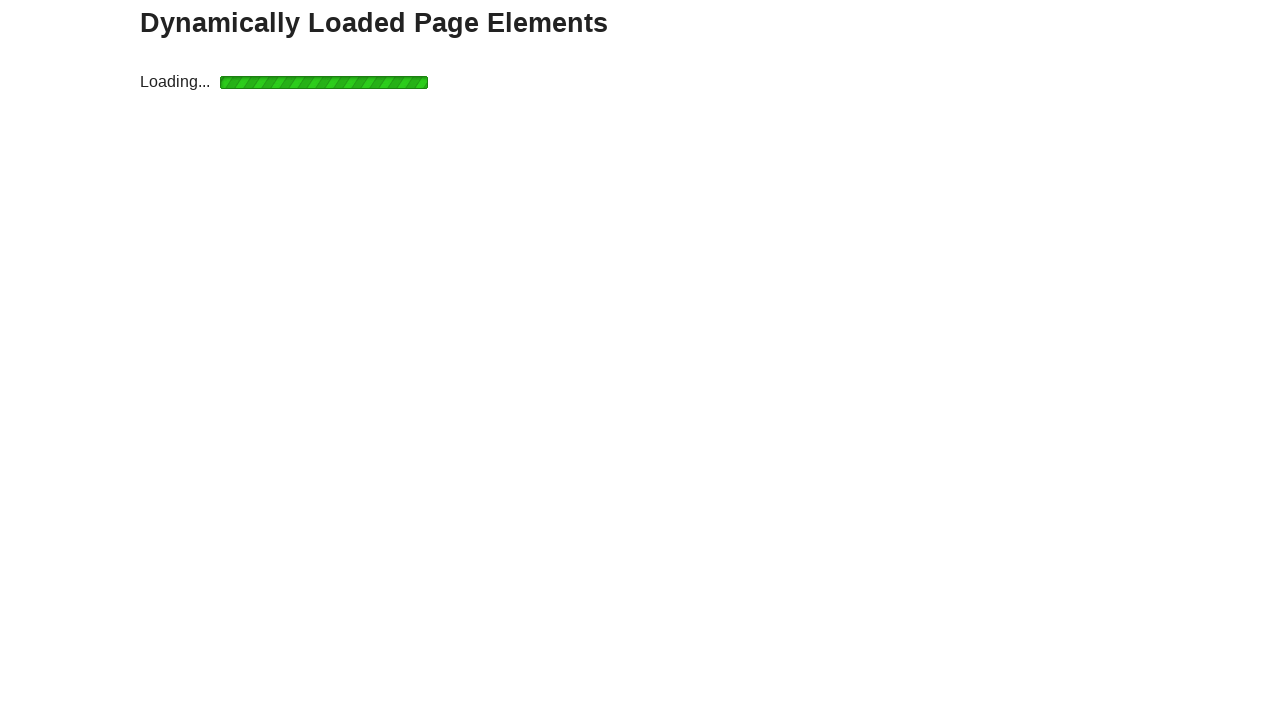